Navigates to Selenium downloads page and interacts with multiple programming language download links by opening them in new tabs

Starting URL: https://www.selenium.dev/downloads/

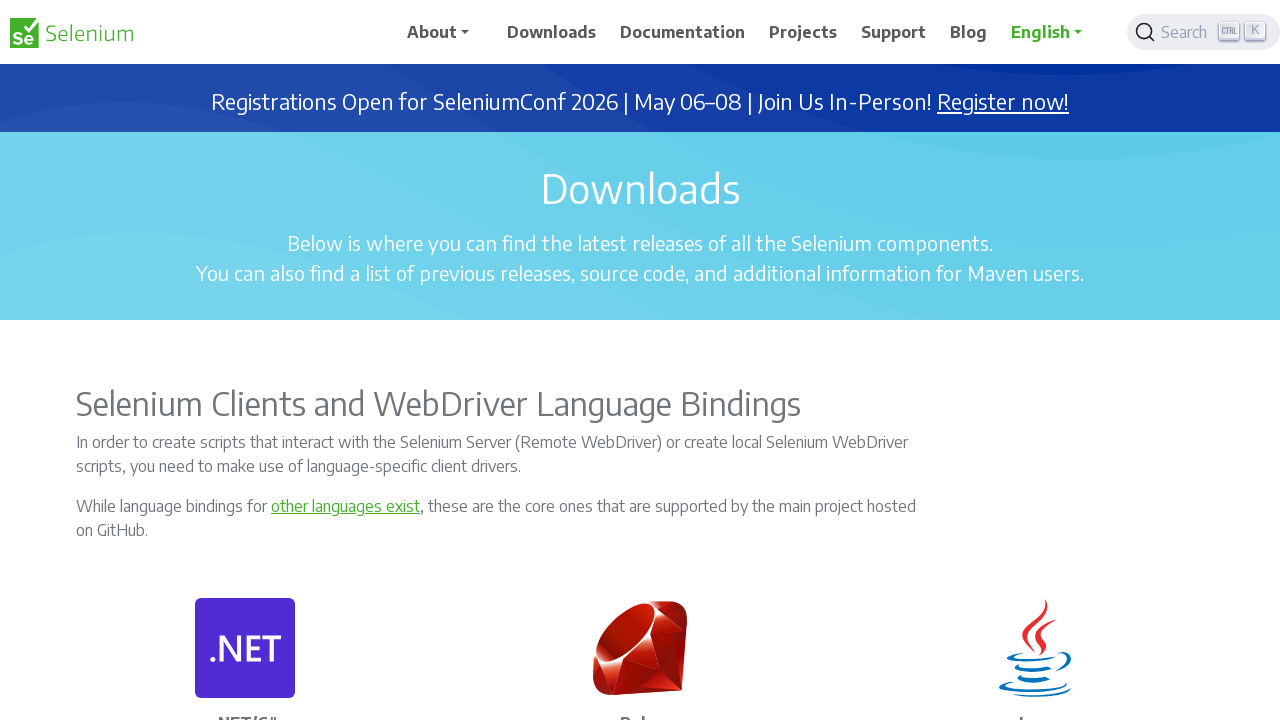

Located .NET download link
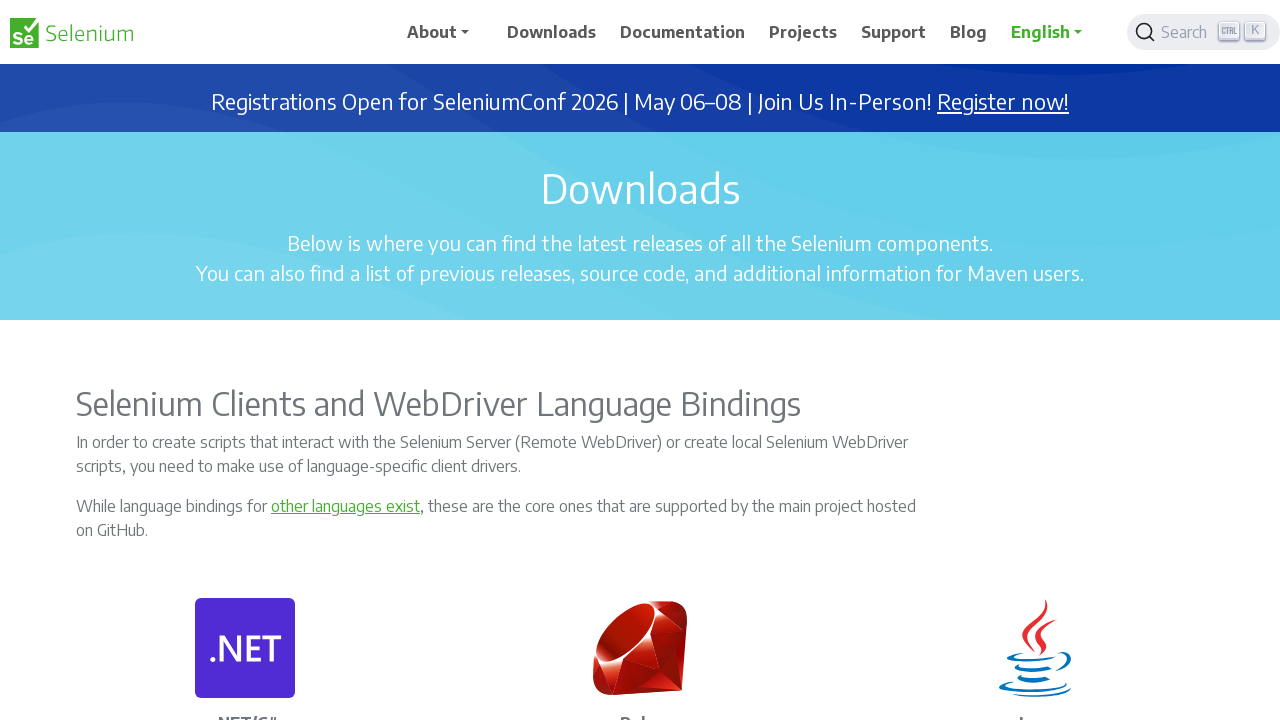

Located Ruby download link
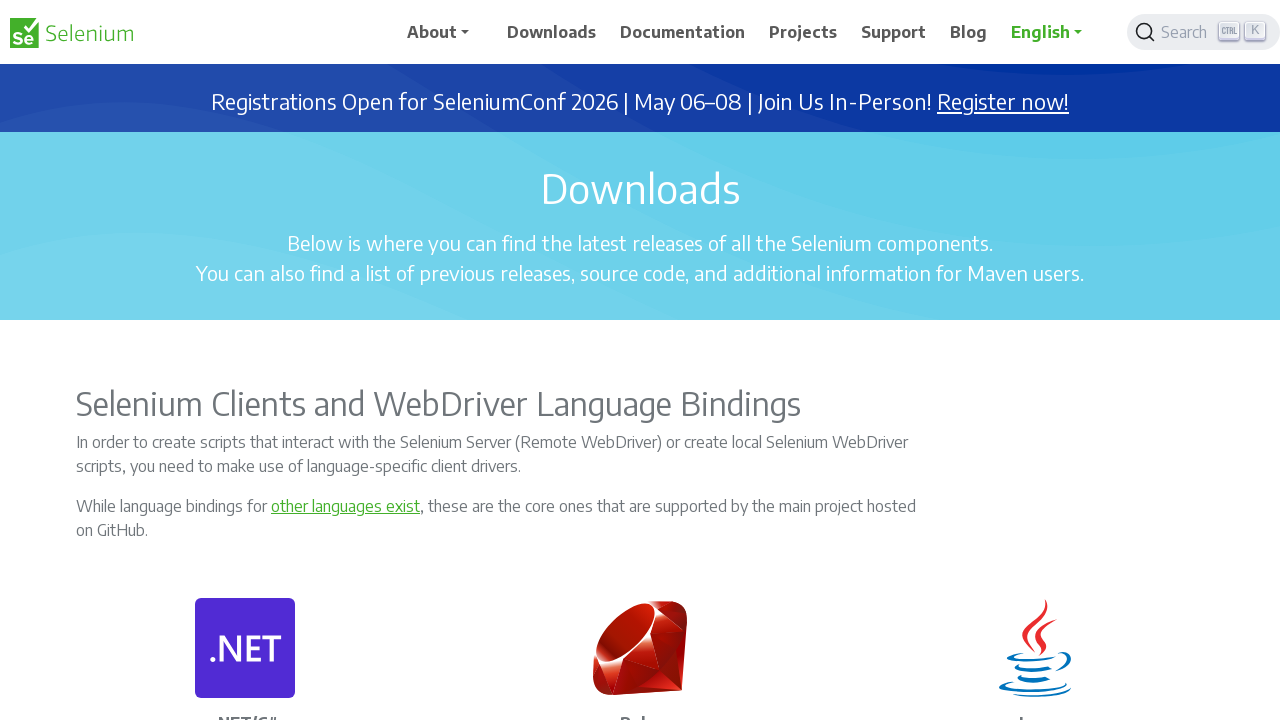

Located Python download link
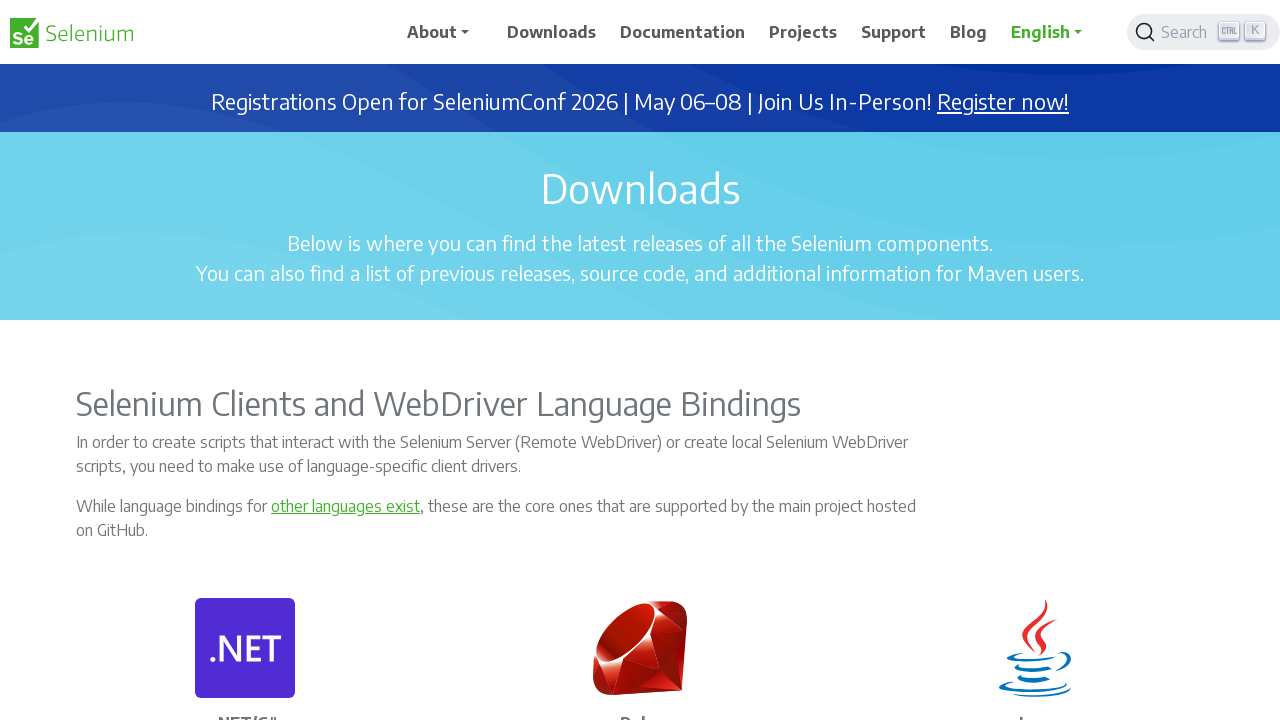

Located JavaScript download link
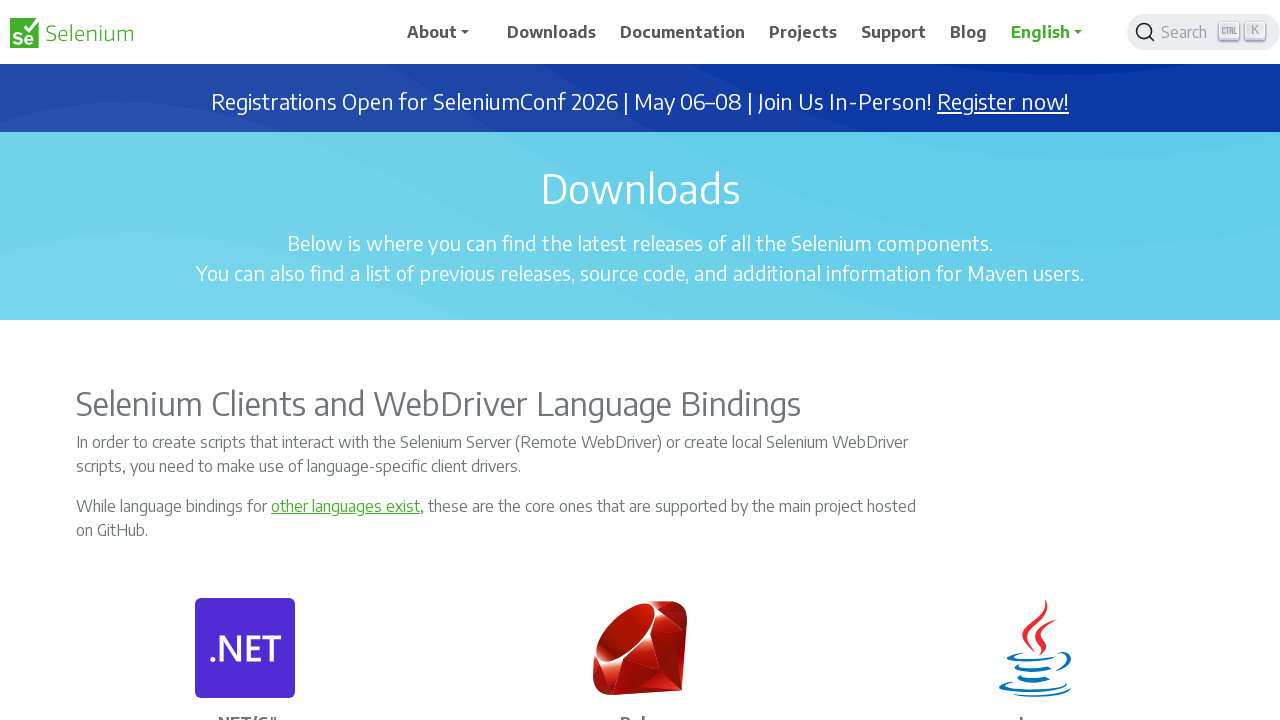

Pressed Control key for .NET link
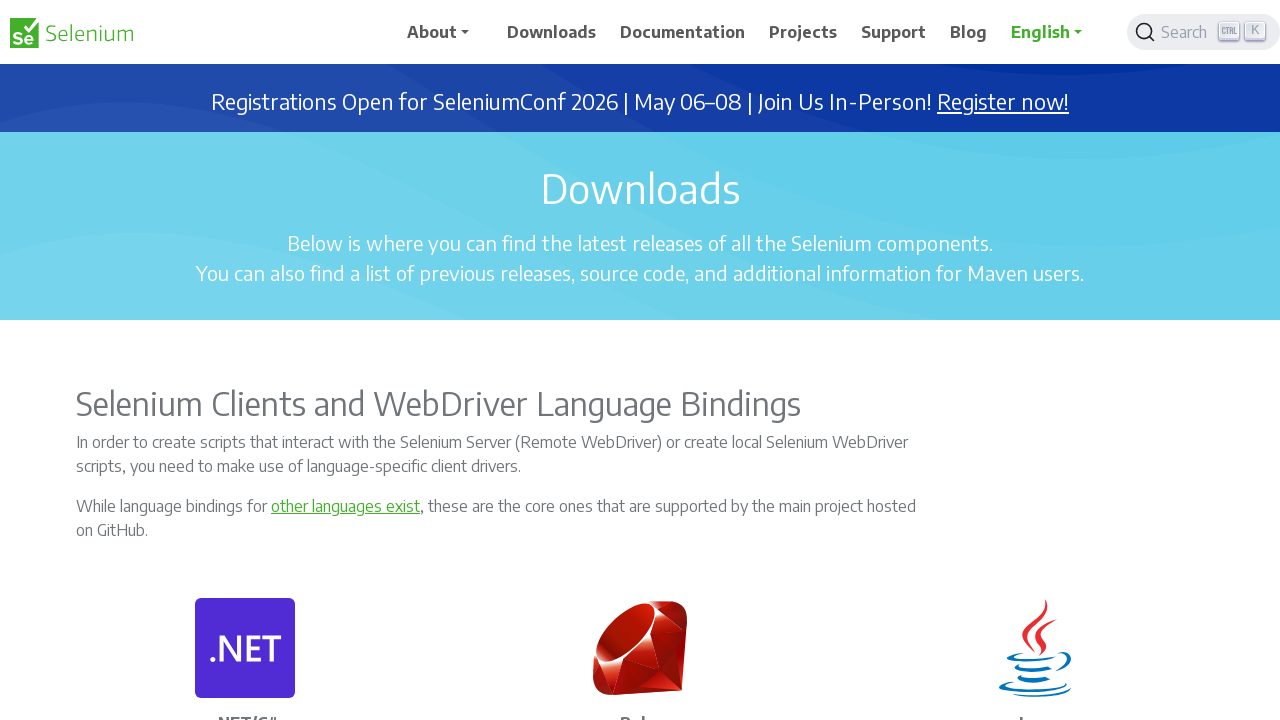

Clicked .NET download link in new tab at (271, 360) on (//a[@class='card-link'])[1]
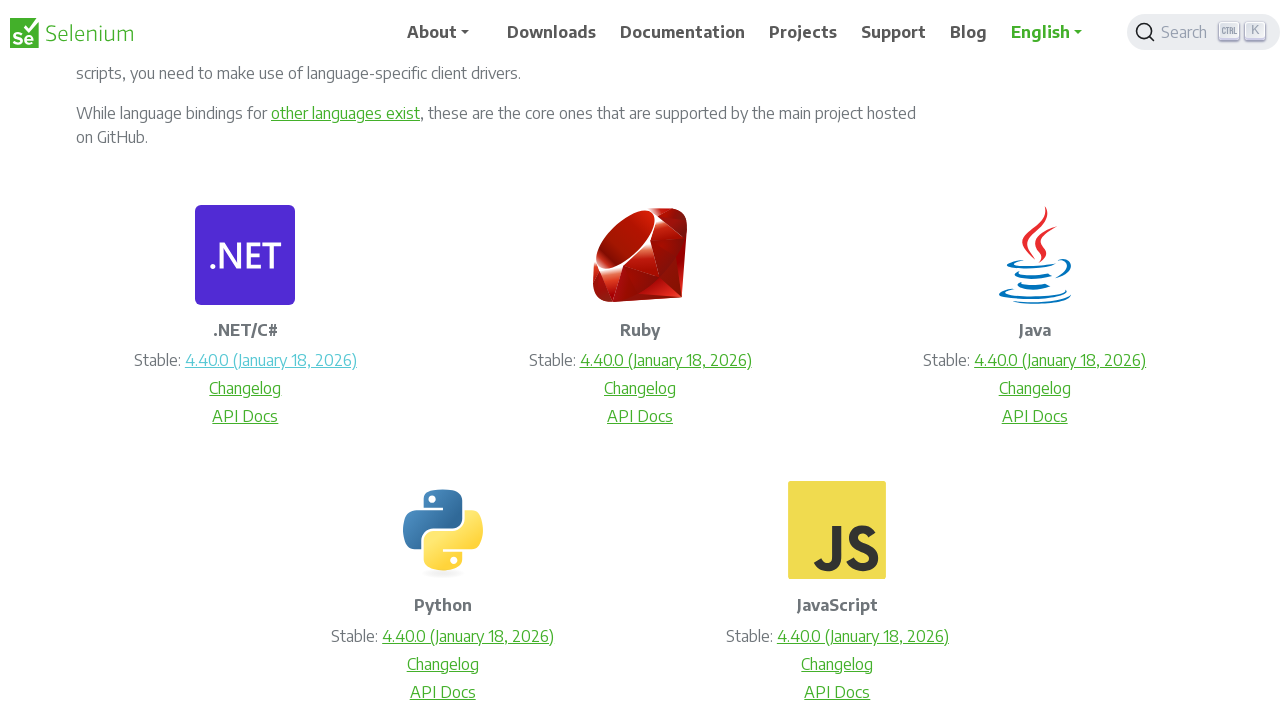

Released Control key after .NET link
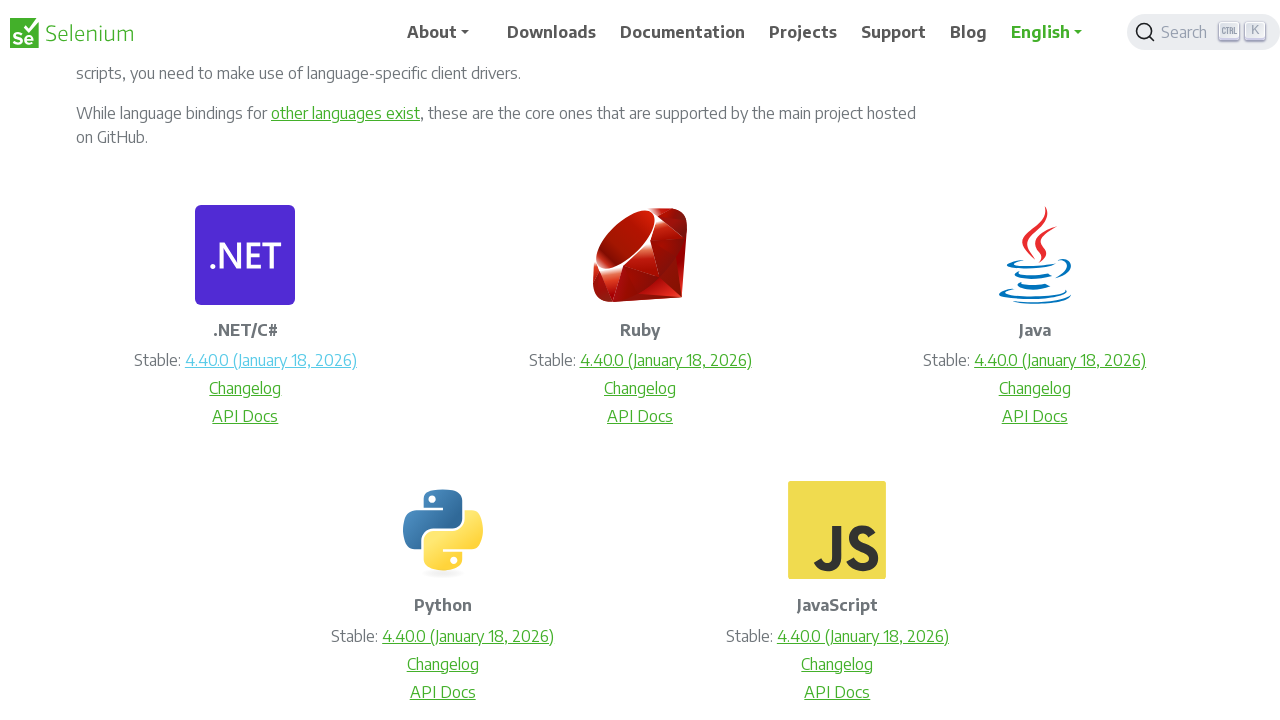

Pressed Control key for Ruby link
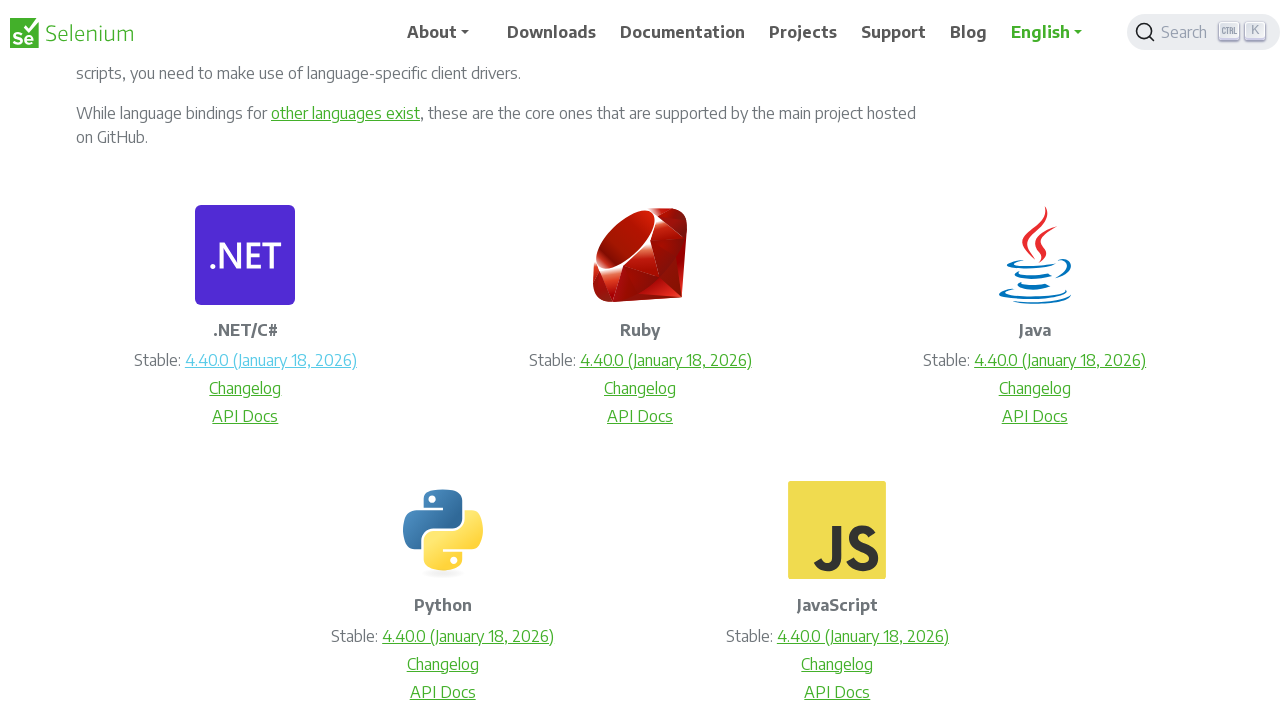

Clicked Ruby download link in new tab at (666, 360) on (//a[@class='card-link'])[4]
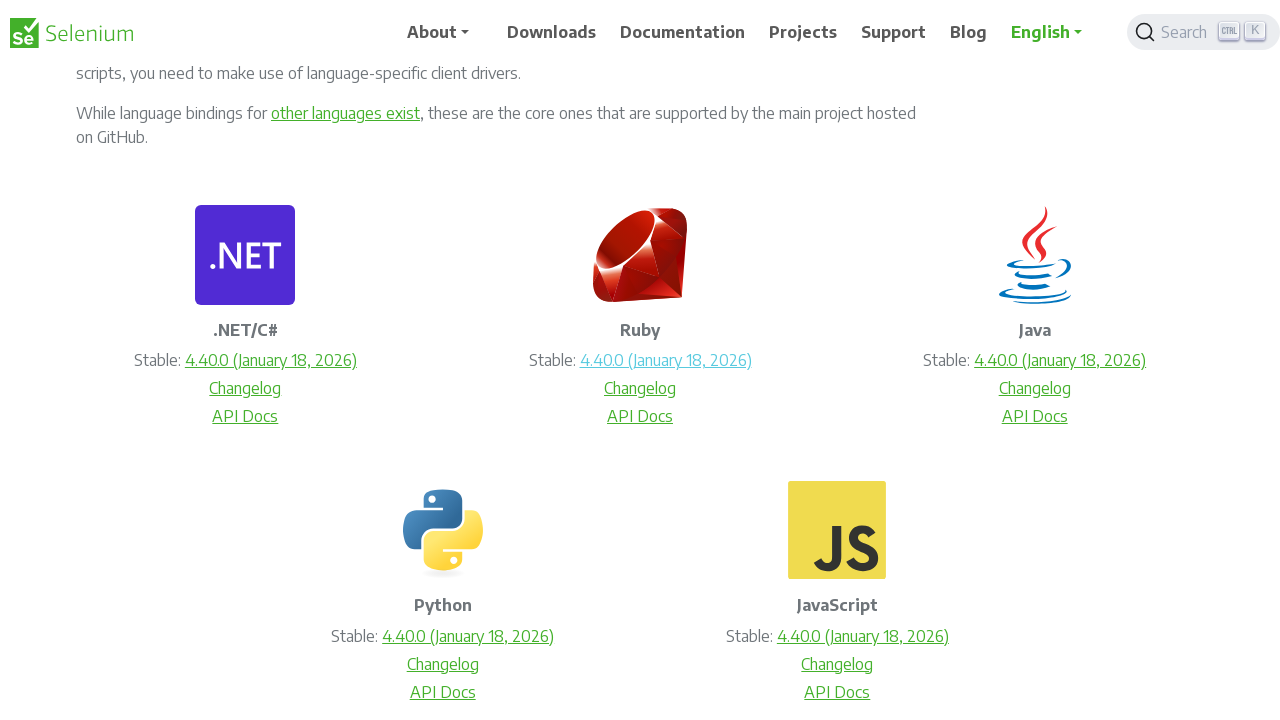

Released Control key after Ruby link
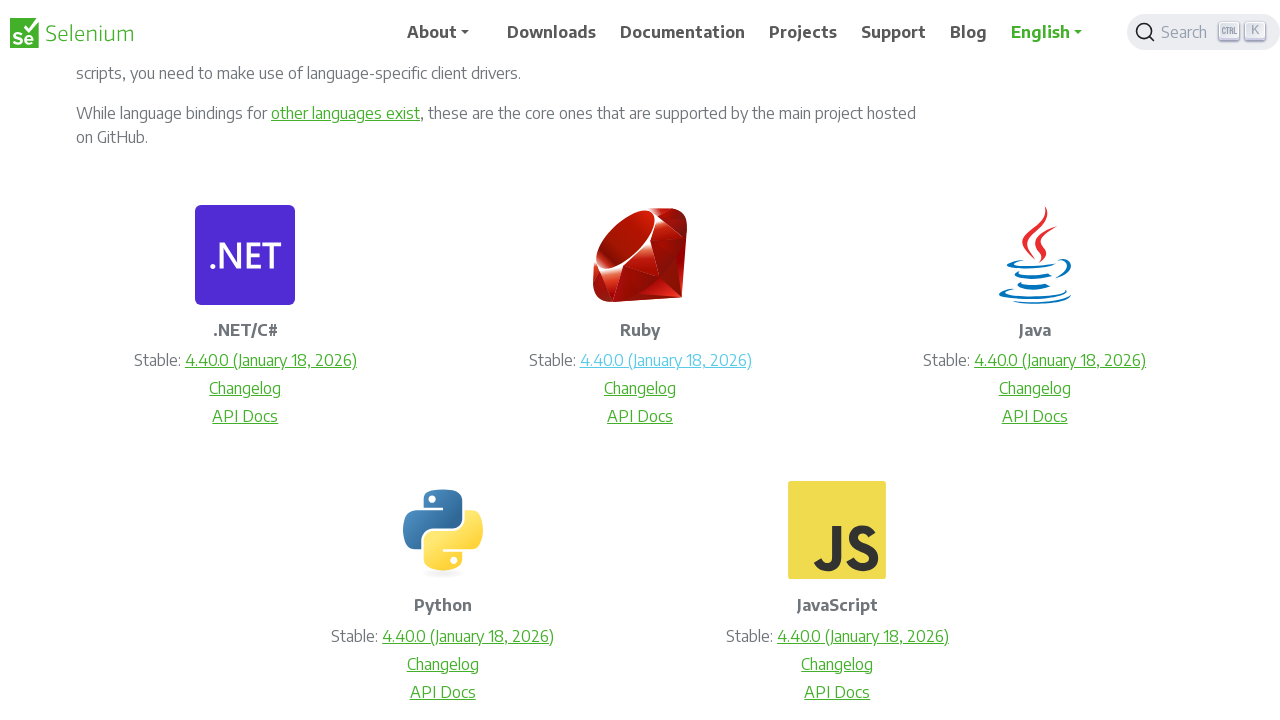

Pressed Control key for Python link
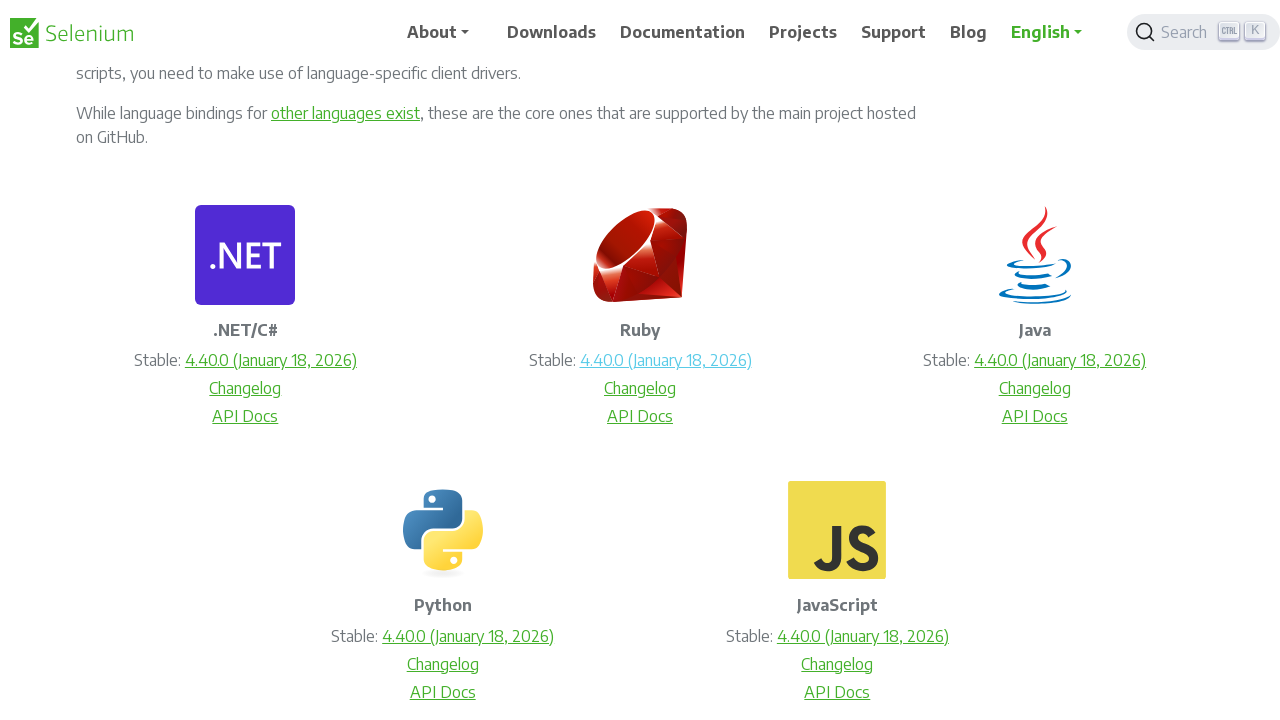

Clicked Python download link in new tab at (468, 636) on (//a[@class='card-link'])[10]
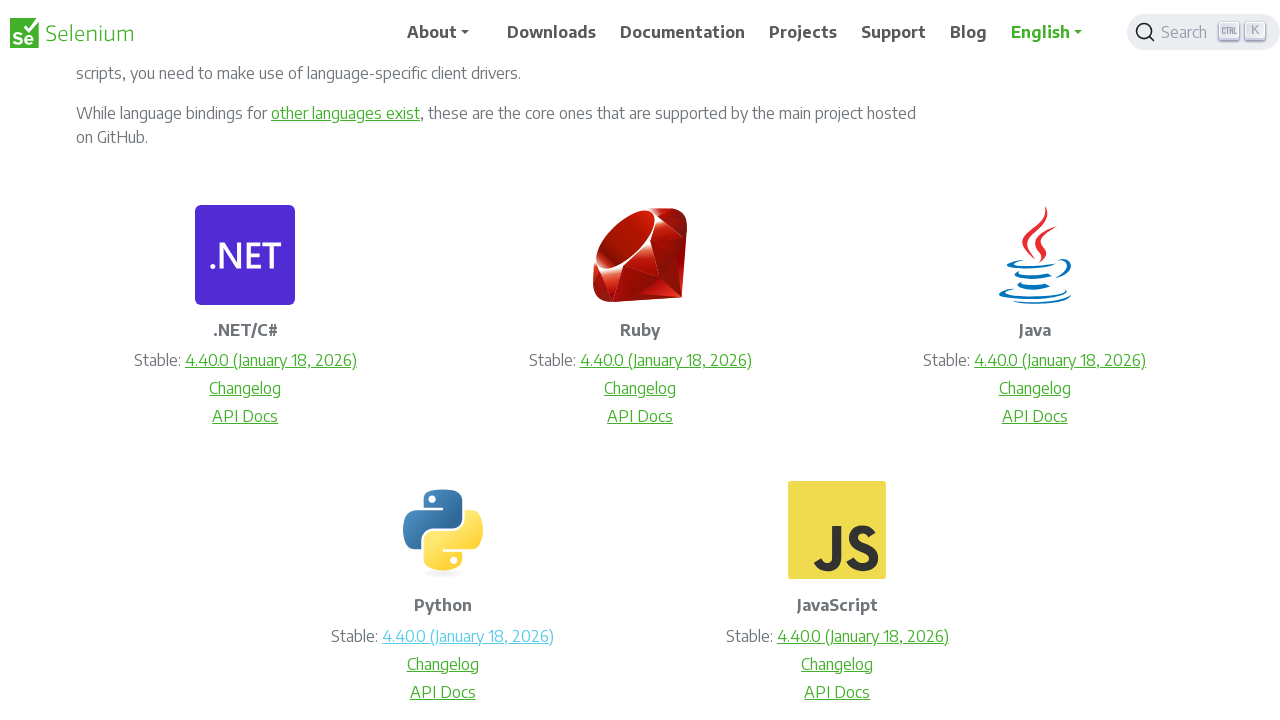

Released Control key after Python link
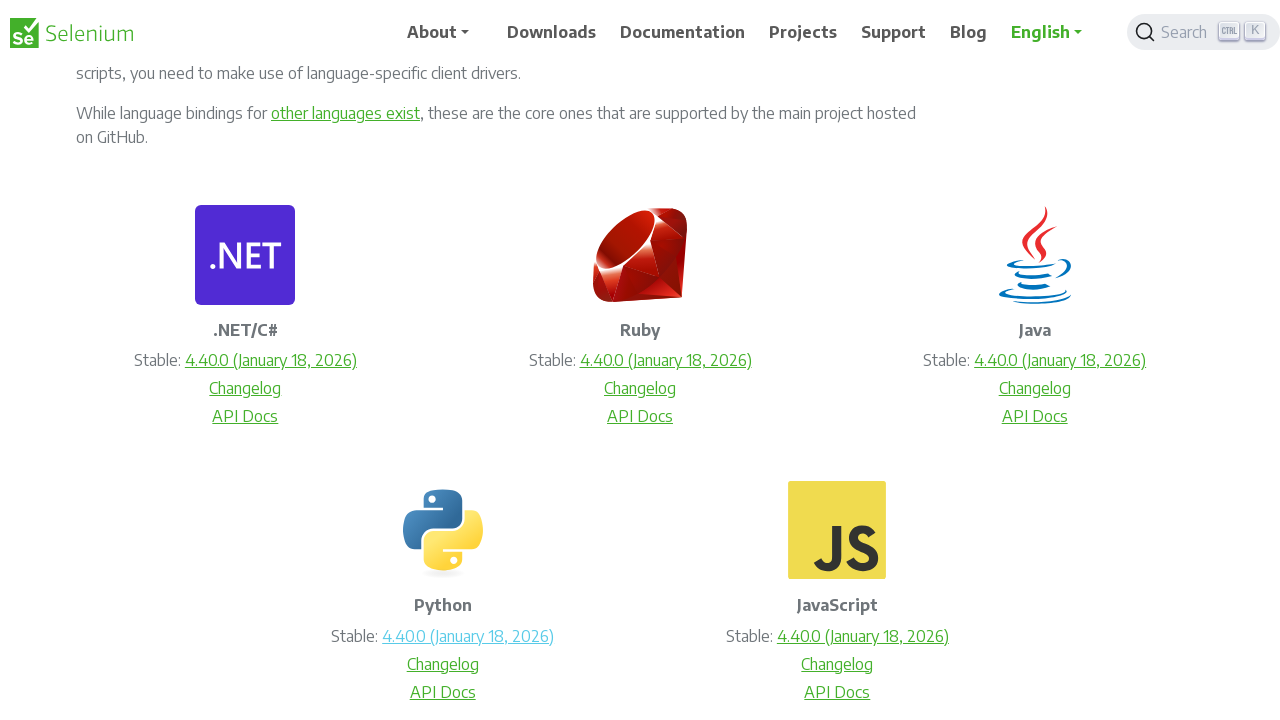

Pressed Control key for JavaScript link
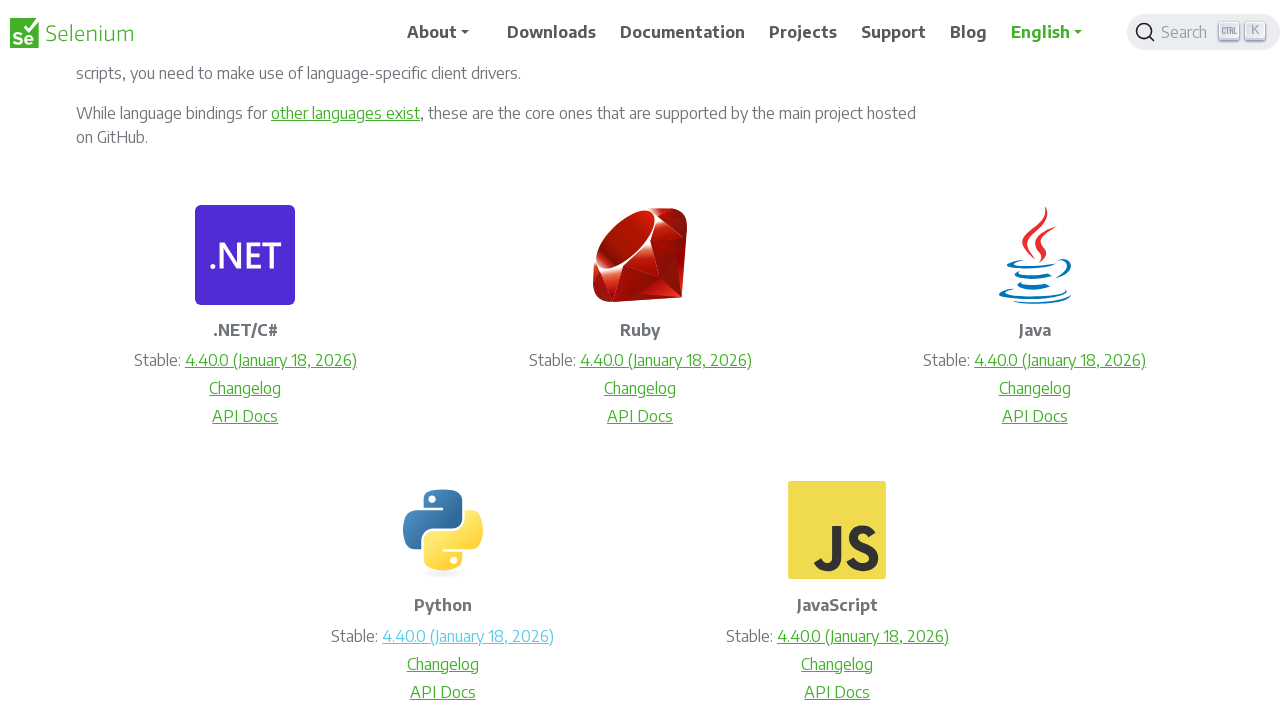

Clicked JavaScript download link in new tab at (863, 636) on (//a[@class='card-link'])[13]
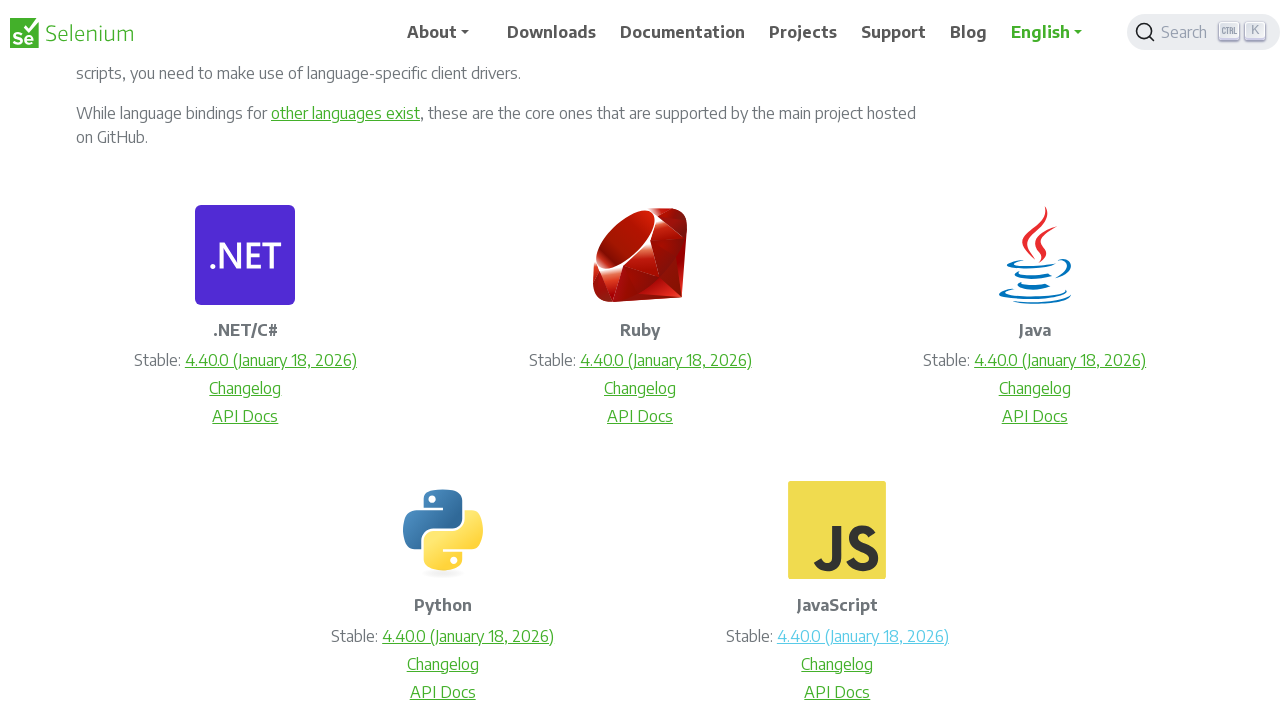

Released Control key after JavaScript link
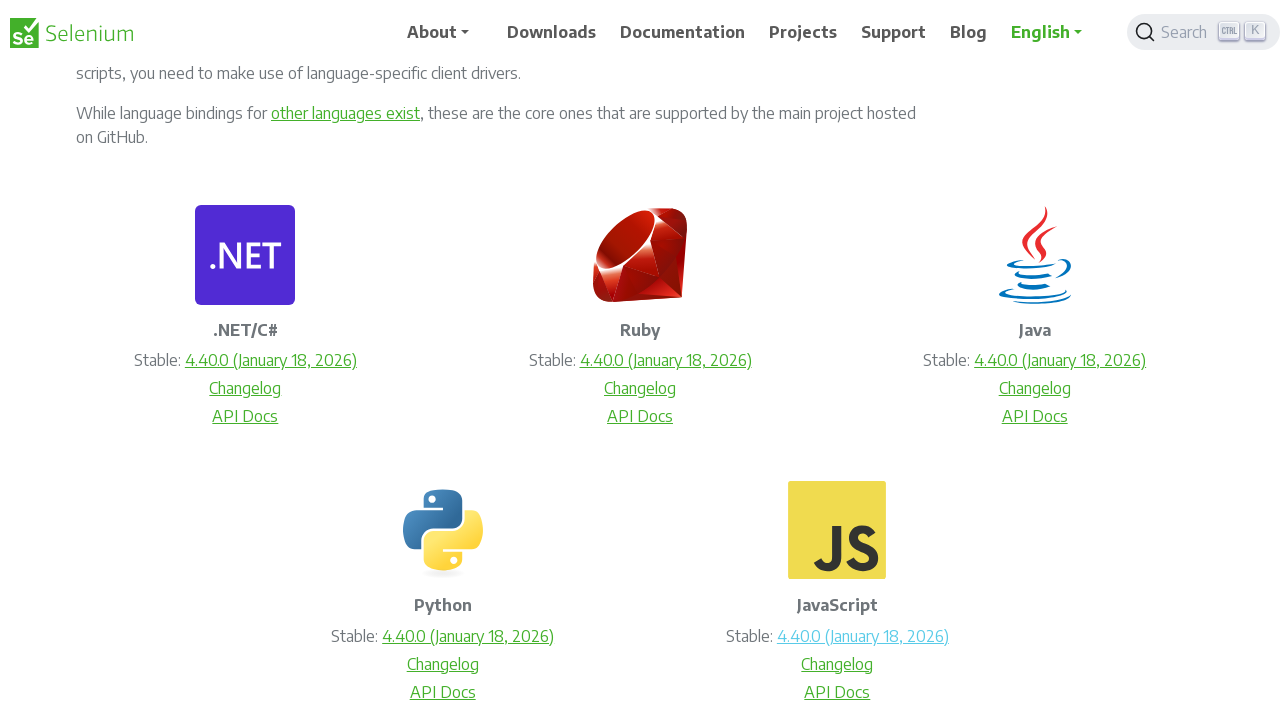

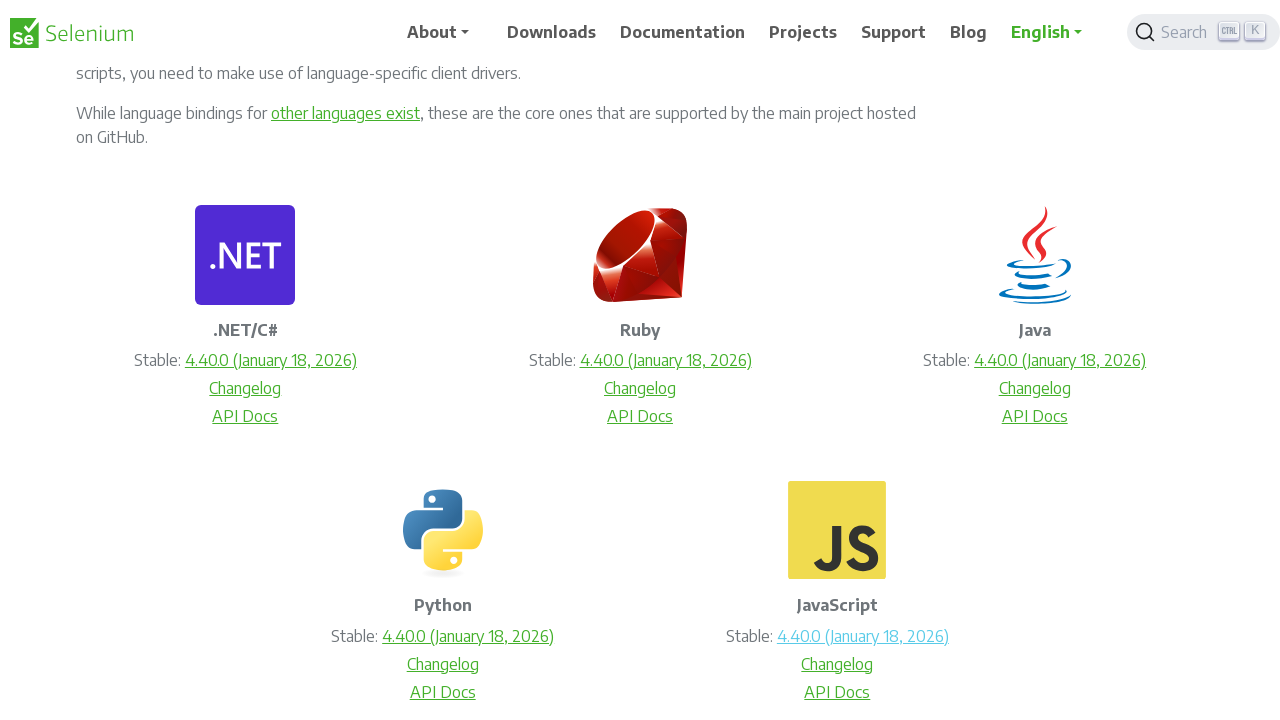